Tests invalid form submission with alphanumeric number 7up to trigger validation error

Starting URL: https://elenarivero.github.io/Ejercicio2/index.html

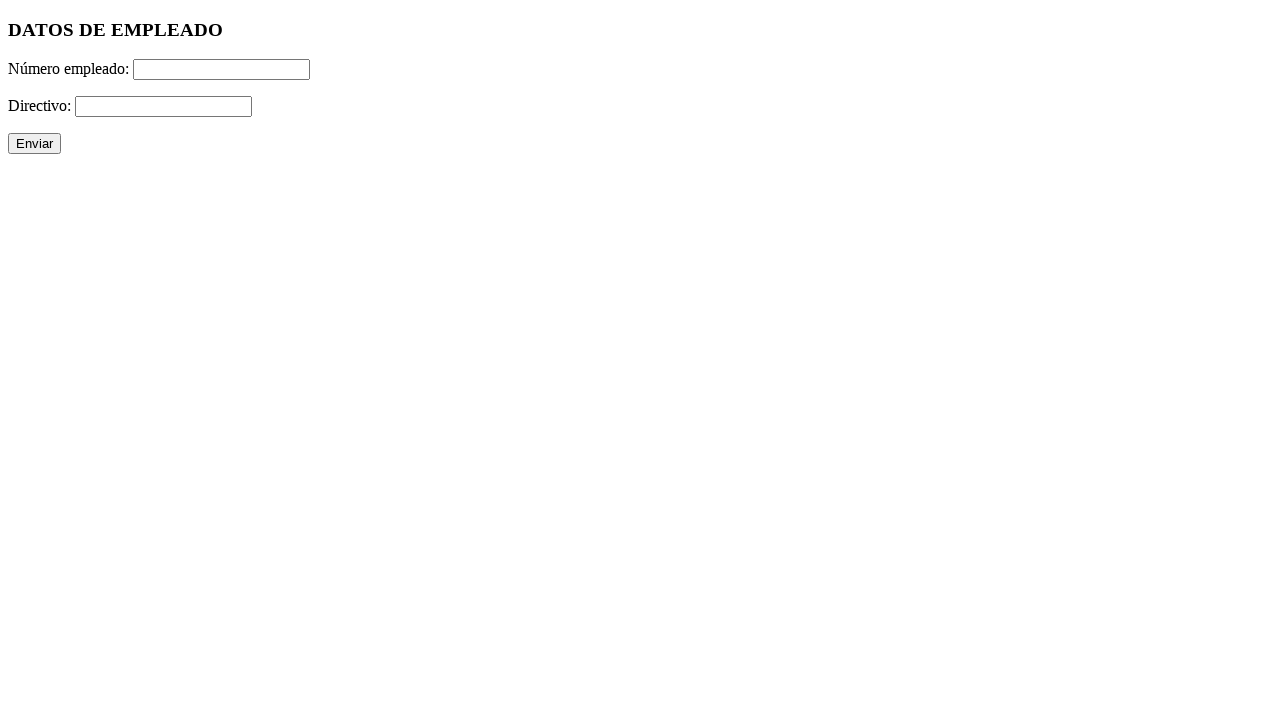

Filled employee number field with invalid alphanumeric value '7up' on #numero
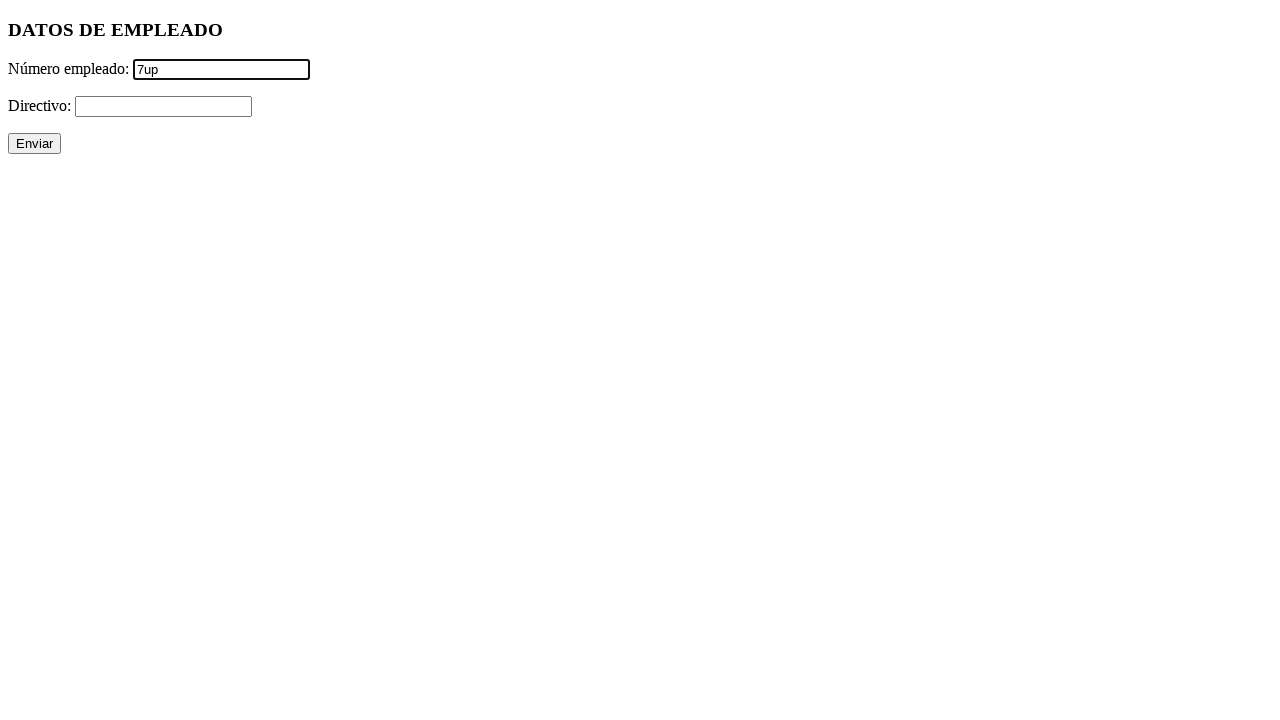

Filled directive field with '+' character on #directivo
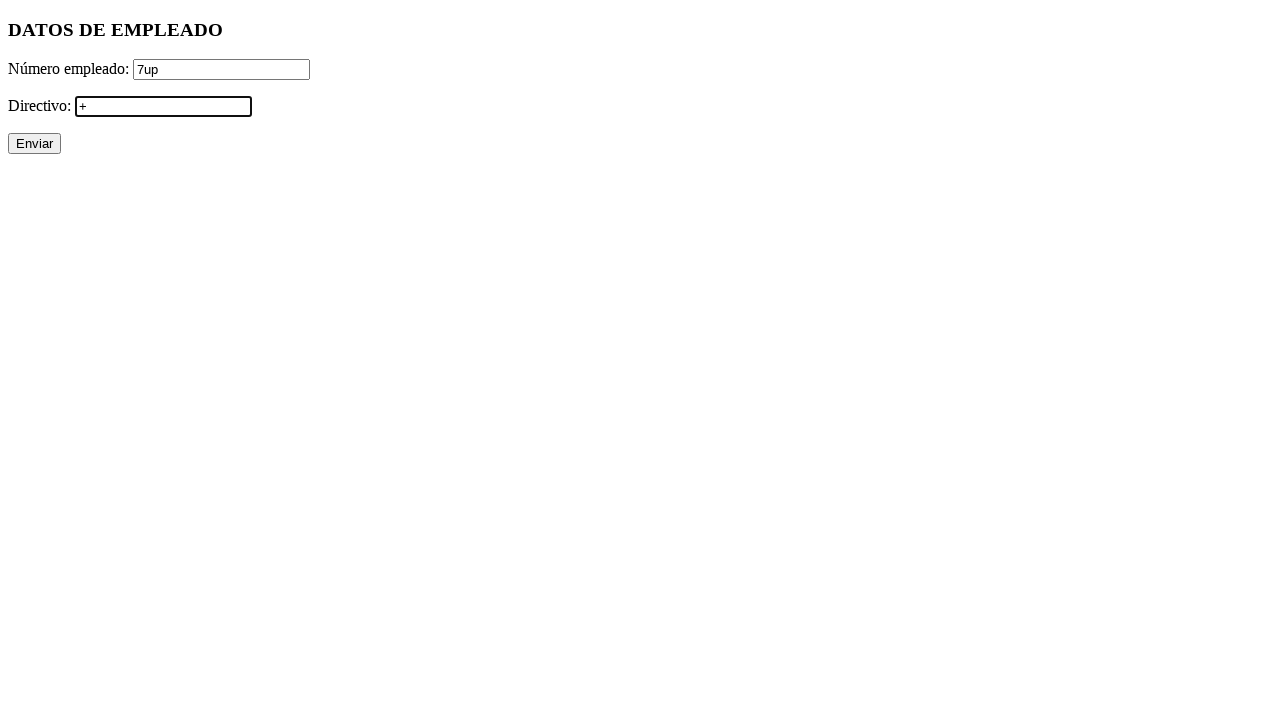

Clicked submit button to trigger form validation at (34, 144) on xpath=//p/input[@type='submit']
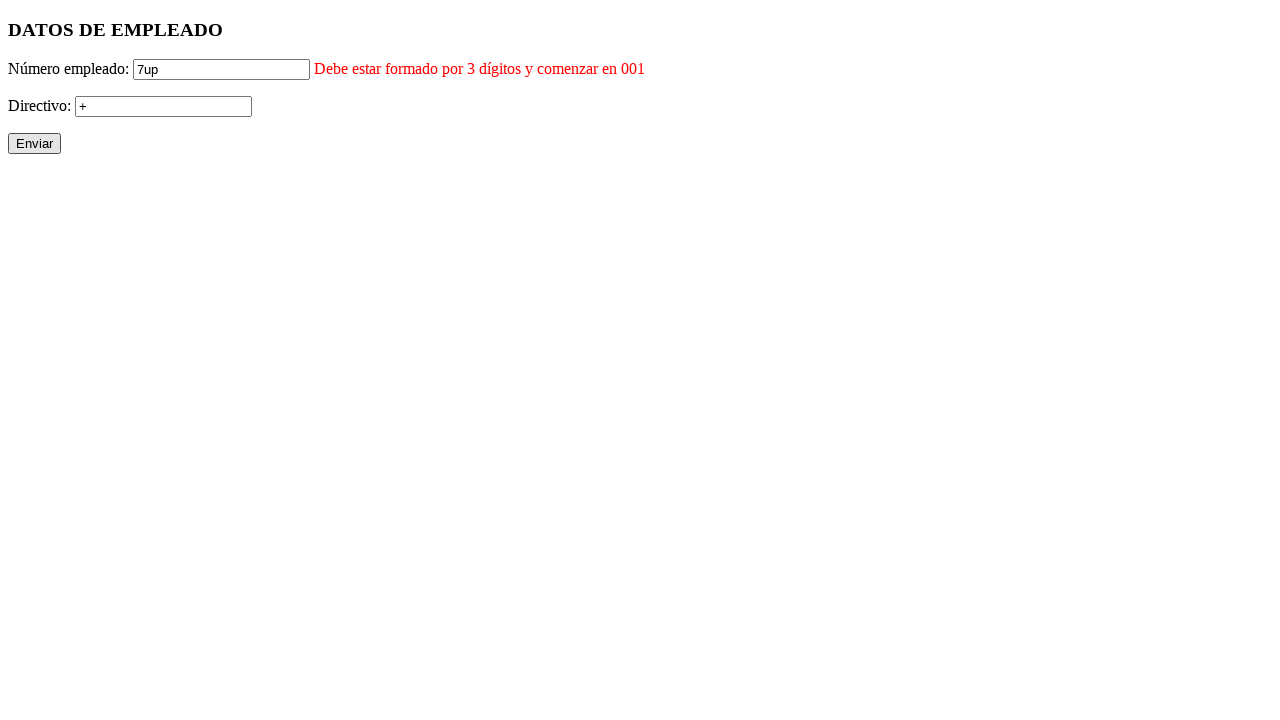

Validation error message for employee number appeared
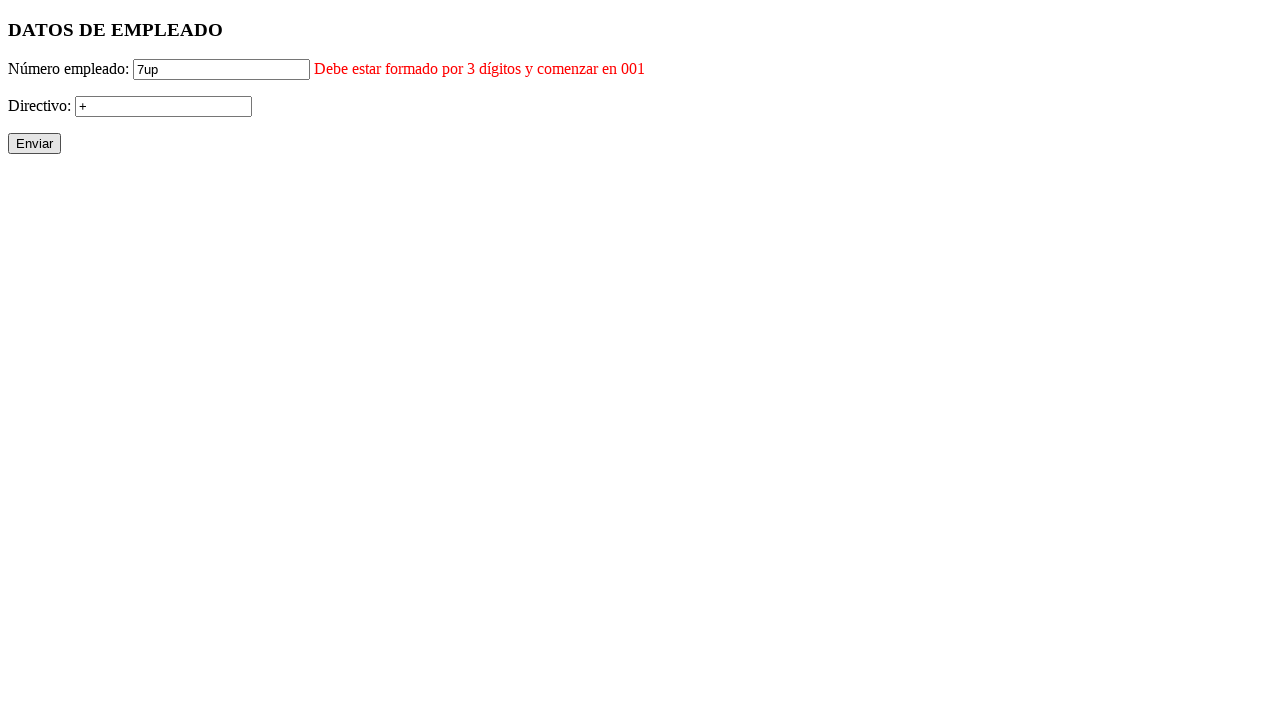

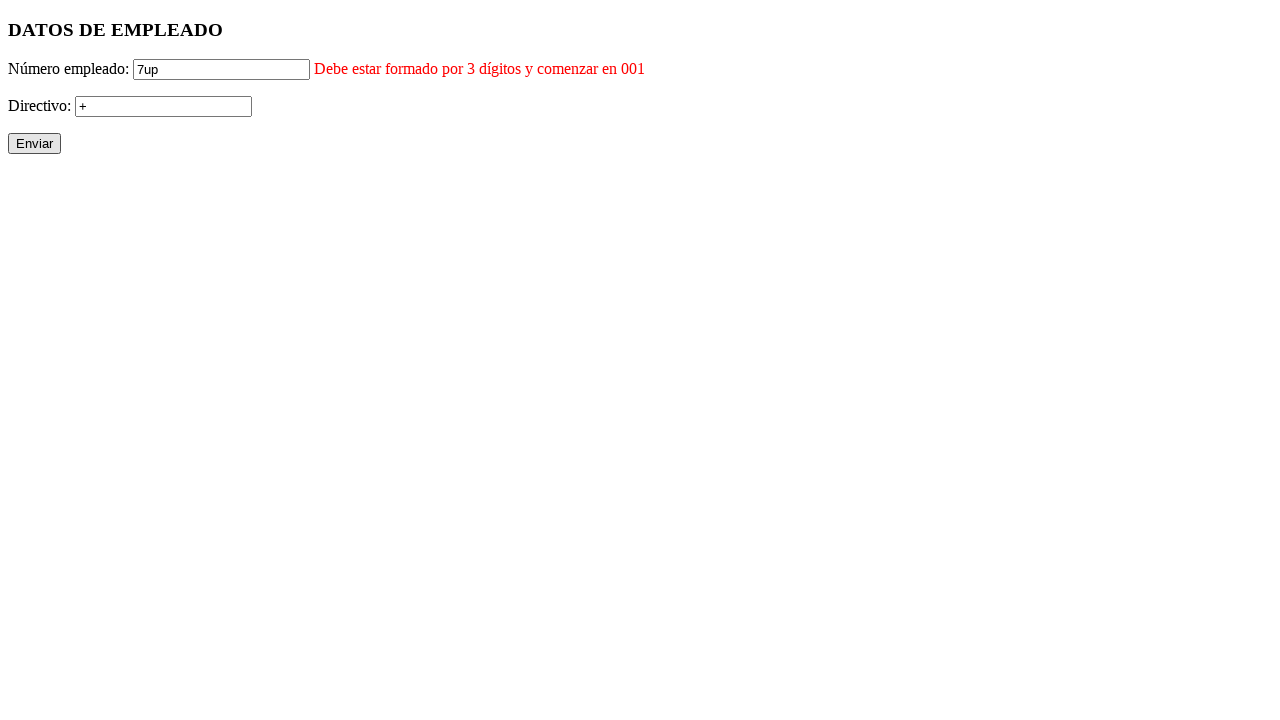